Navigates to a browser information page and clicks a toggle button to display browser details

Starting URL: https://practice.expandtesting.com/my-browser

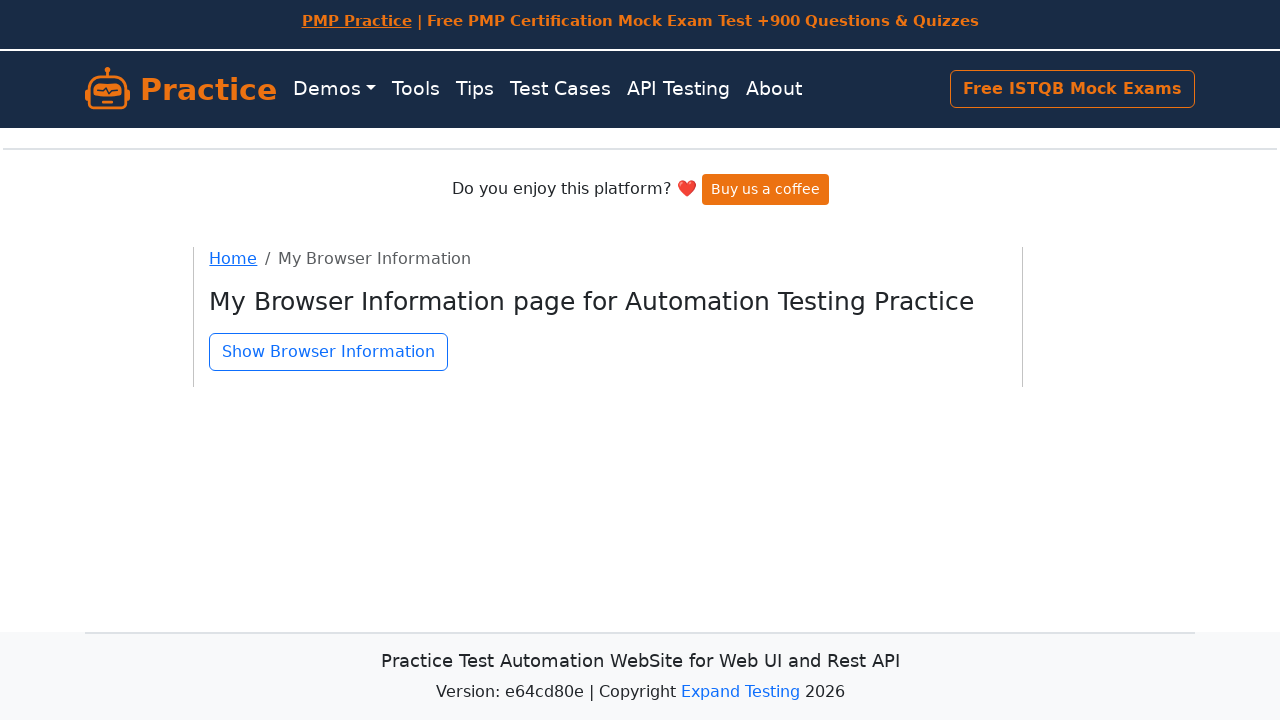

Clicked browser toggle button to display browser details at (329, 352) on #browser-toggle
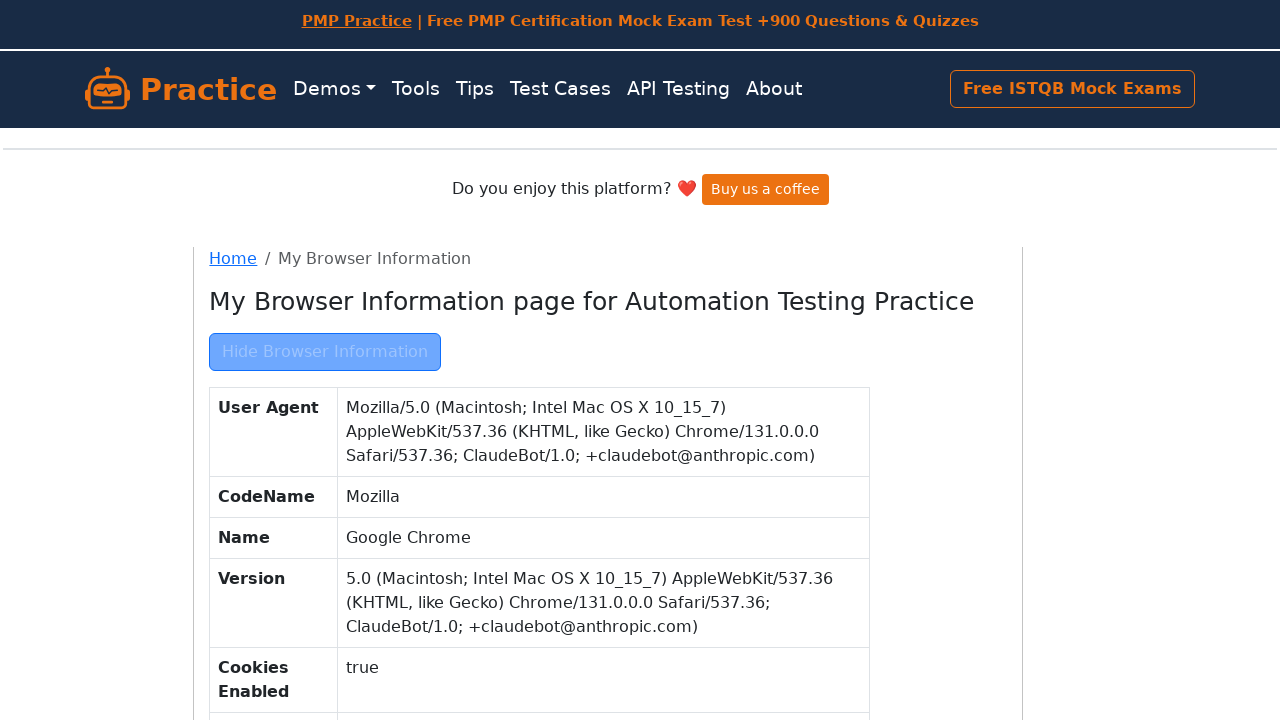

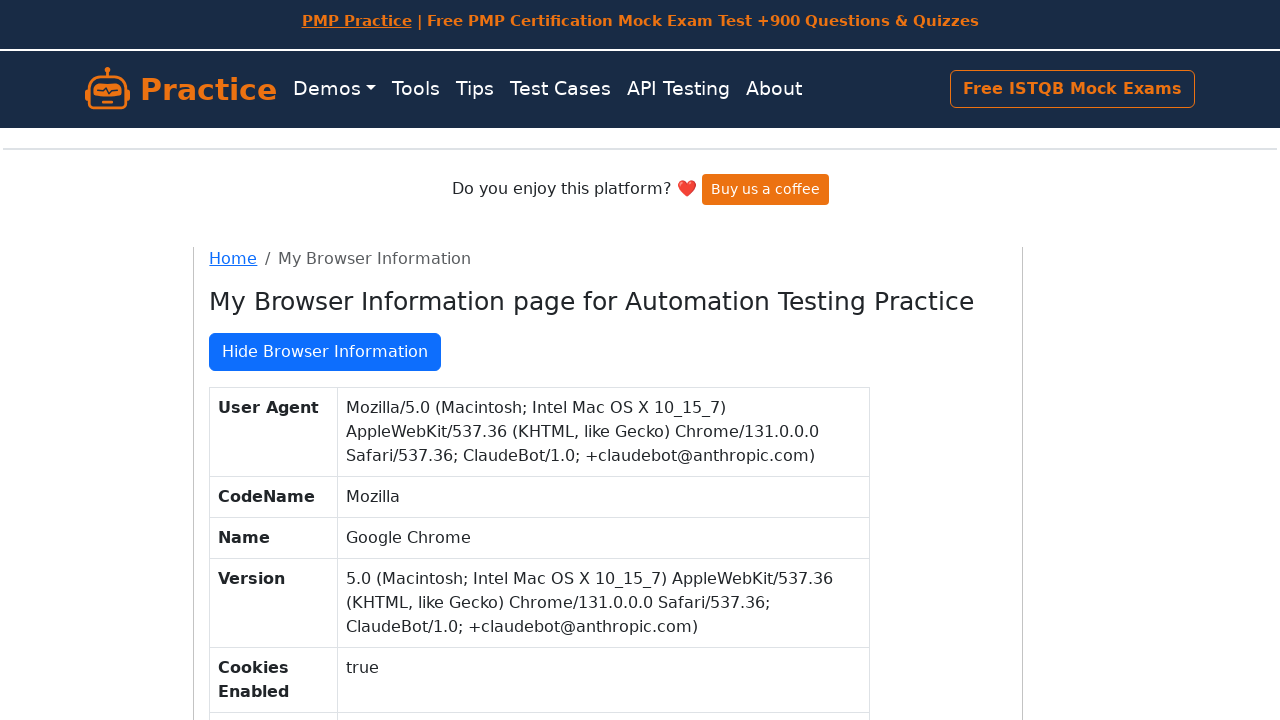